Tests navigation to social media links by clicking each link in the social icons section and navigating back to the main page

Starting URL: https://opensource-demo.orangehrmlive.com/

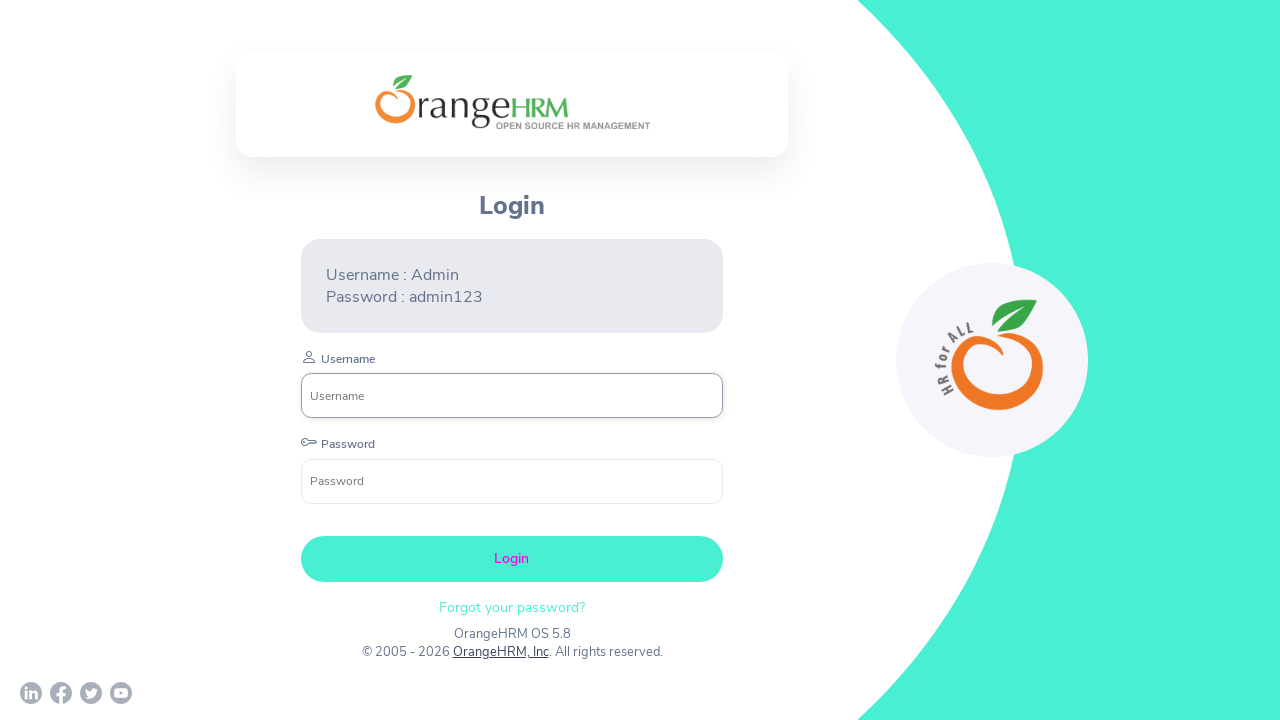

Located all social media links in the social icons section
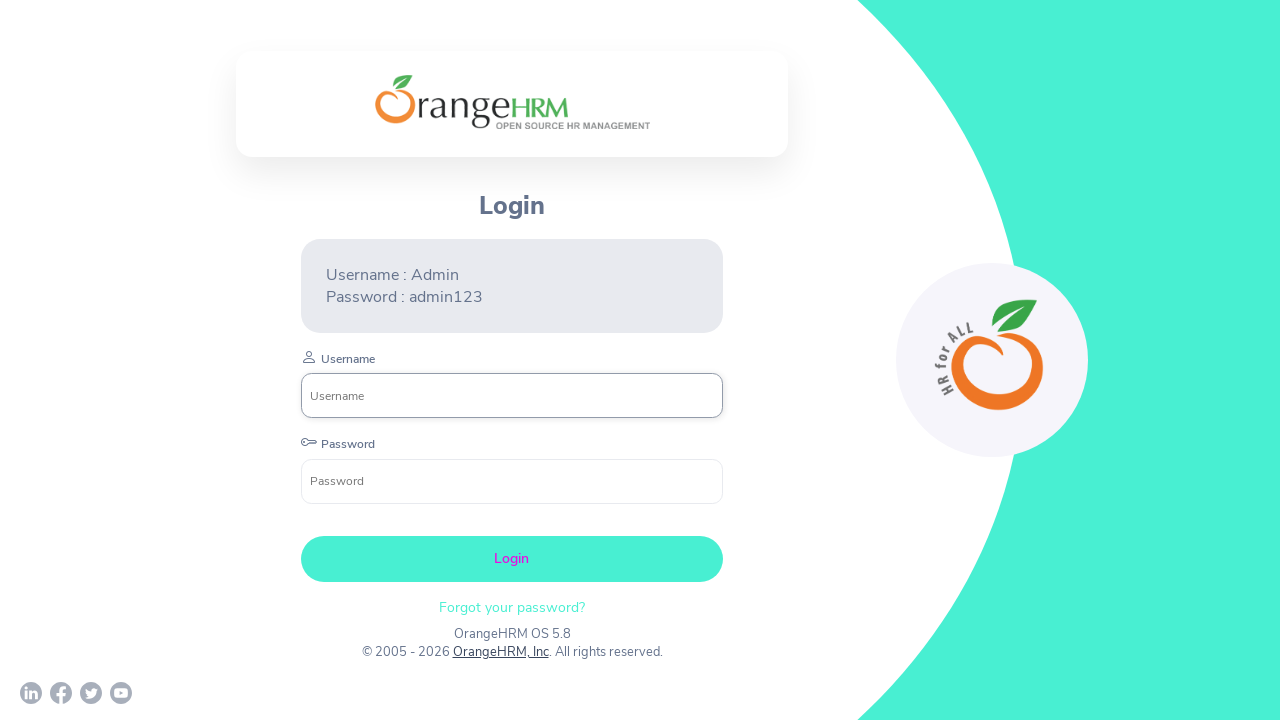

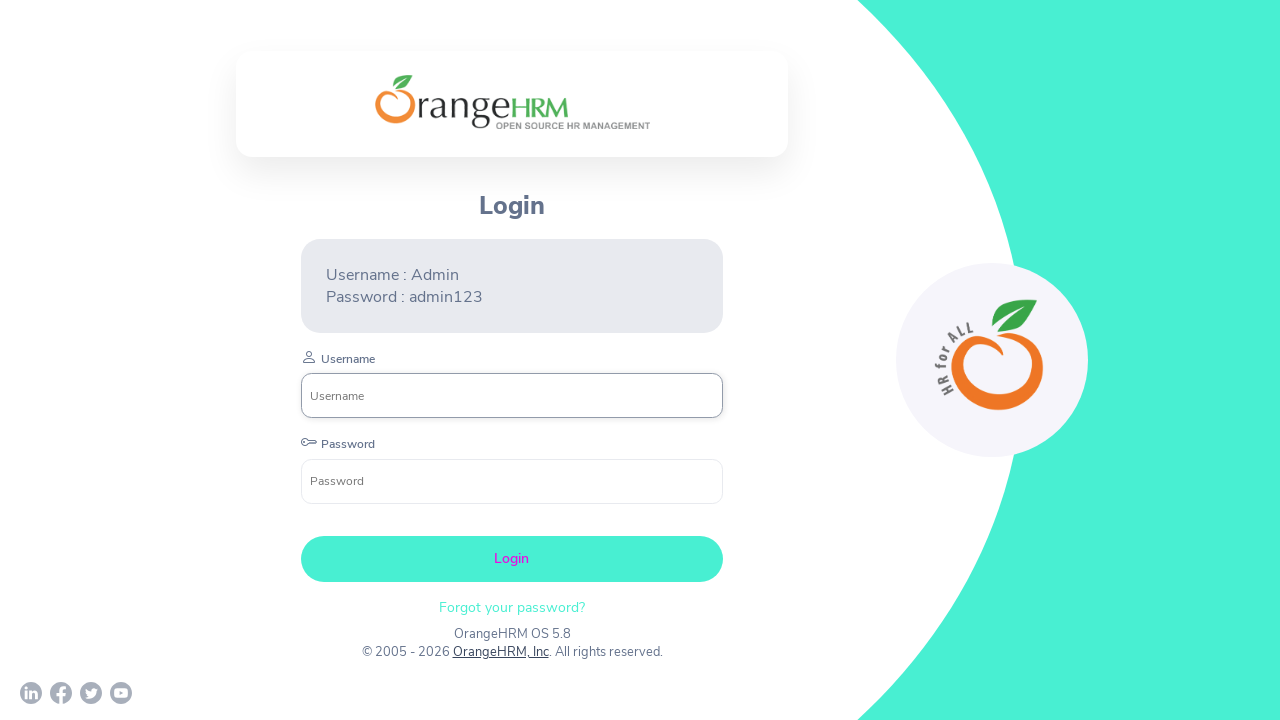